Tests that the todo counter displays the correct number as items are added

Starting URL: https://demo.playwright.dev/todomvc

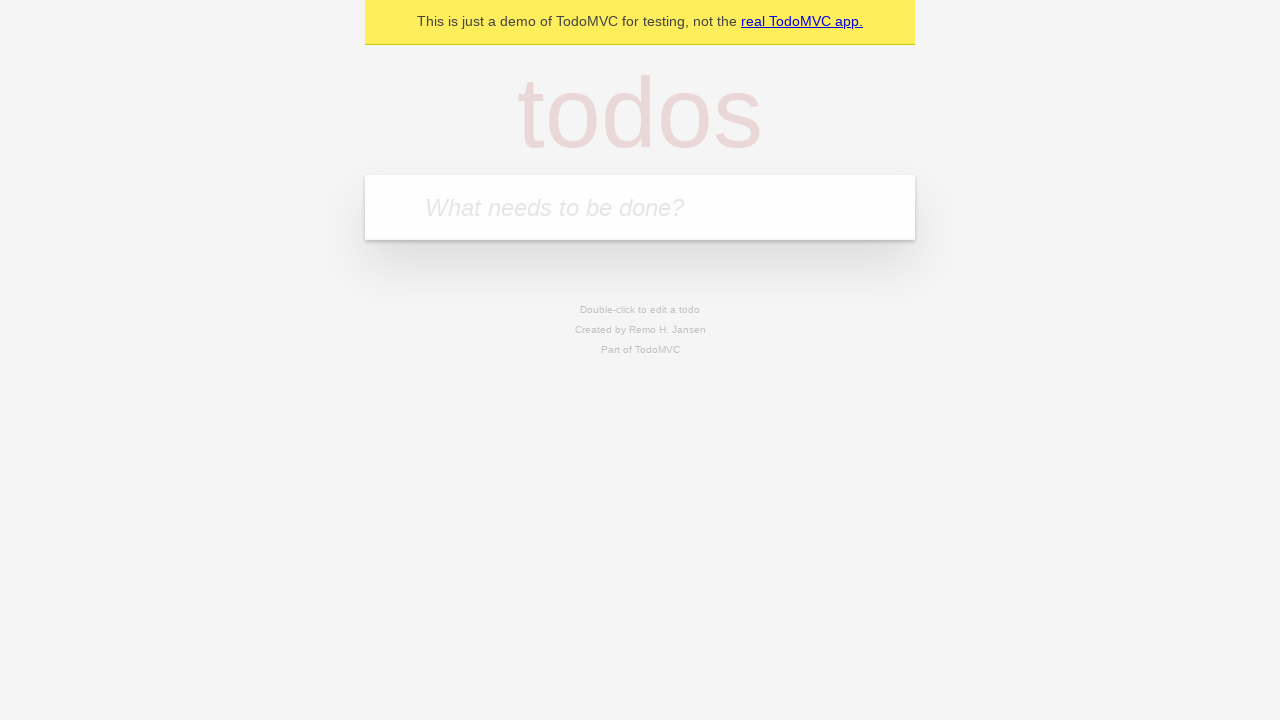

Located todo input field with placeholder 'What needs to be done?'
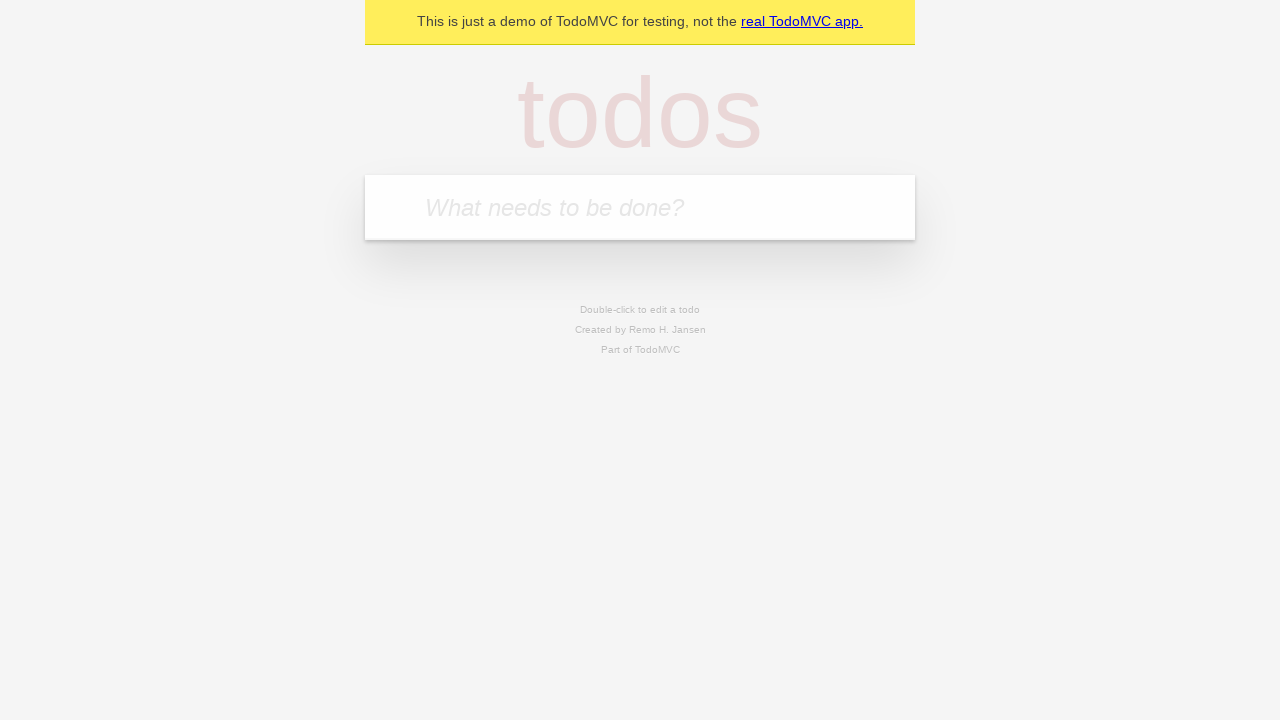

Filled todo input with 'buy some cheese' on internal:attr=[placeholder="What needs to be done?"i]
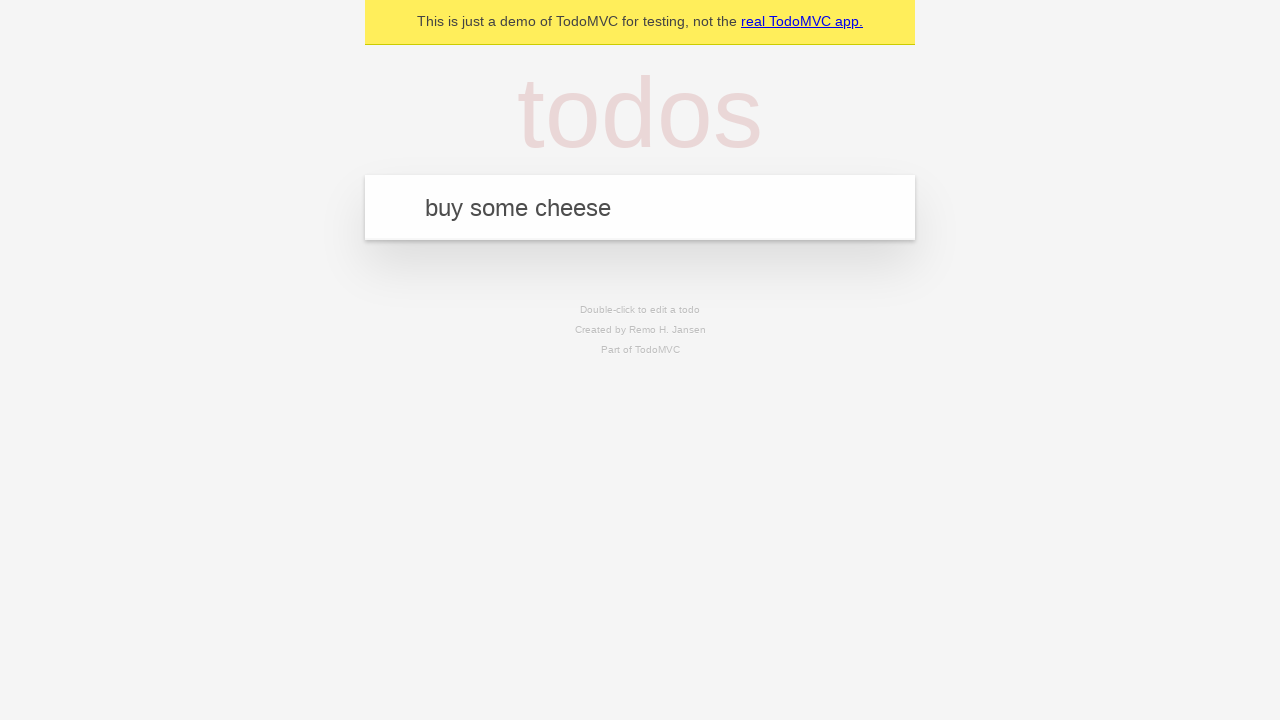

Pressed Enter to create first todo item on internal:attr=[placeholder="What needs to be done?"i]
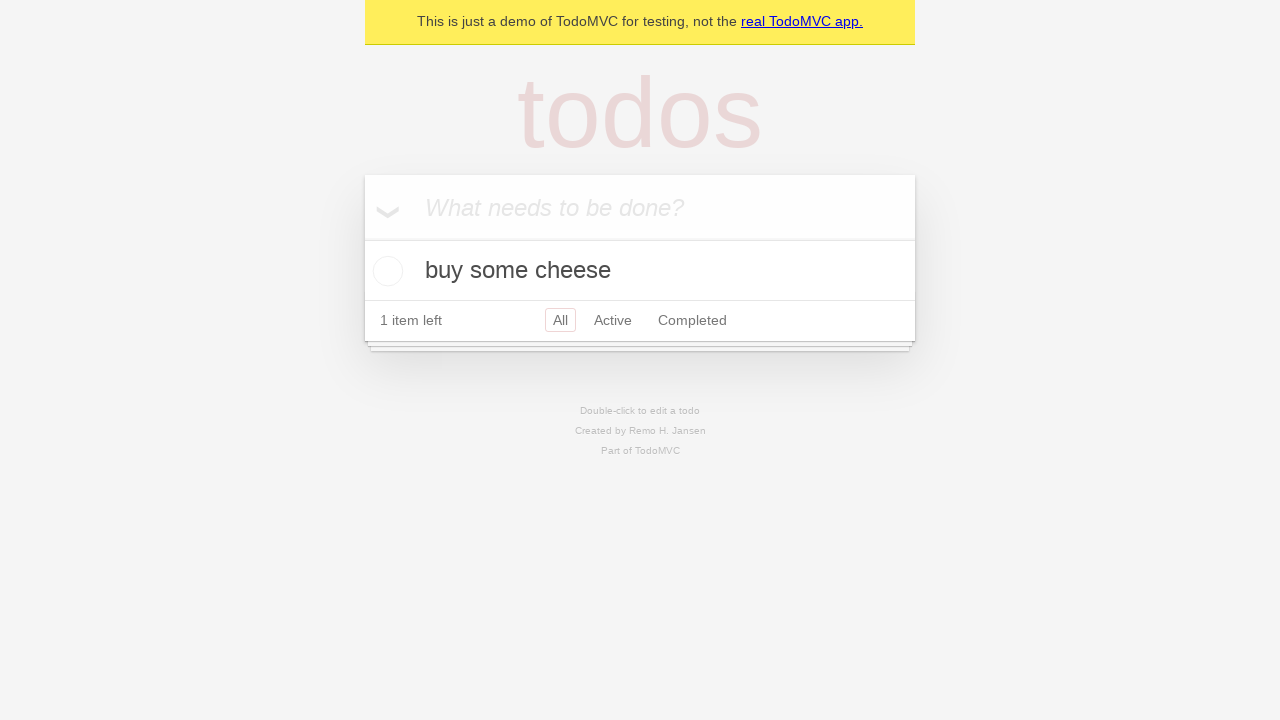

Todo counter element loaded after creating first item
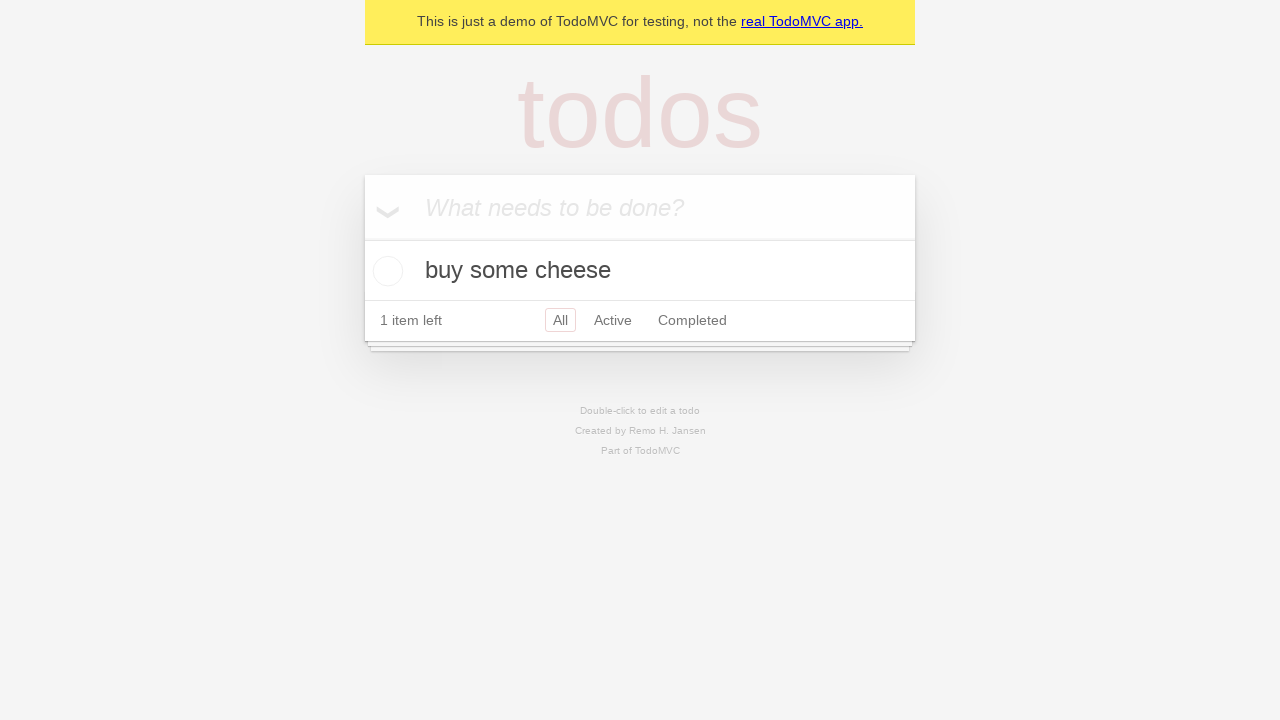

Filled todo input with 'feed the cat' on internal:attr=[placeholder="What needs to be done?"i]
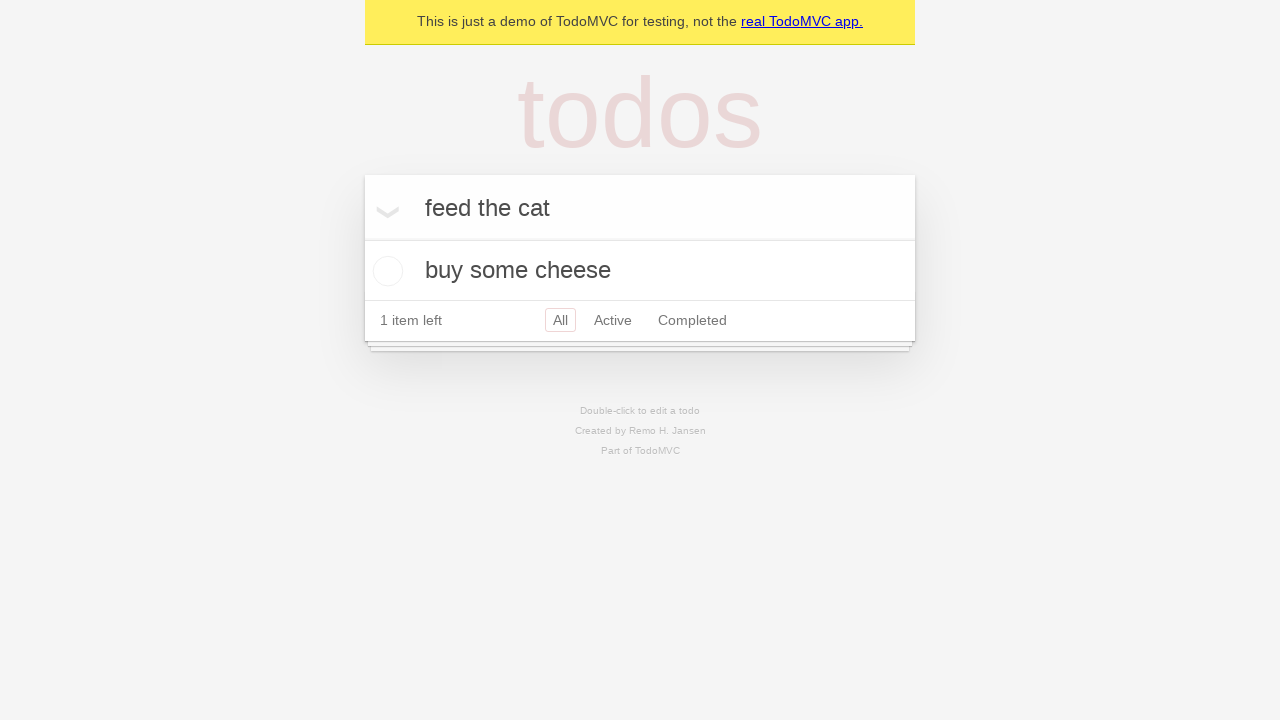

Pressed Enter to create second todo item on internal:attr=[placeholder="What needs to be done?"i]
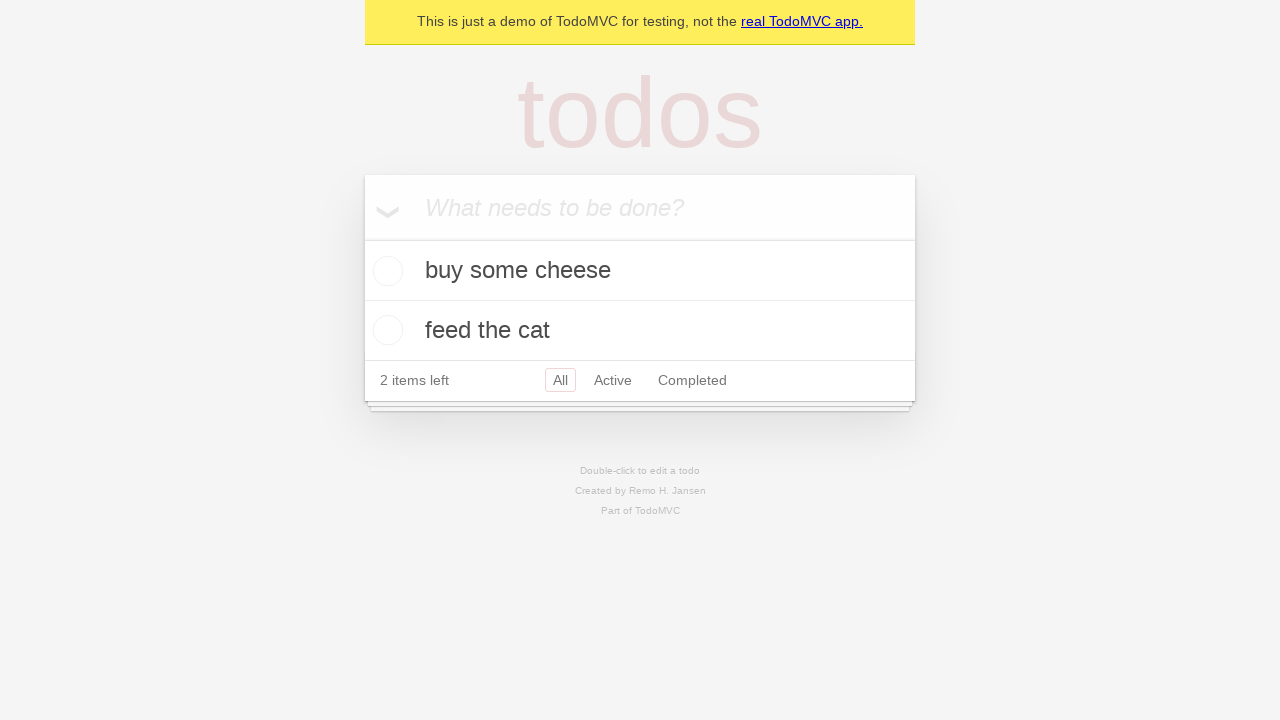

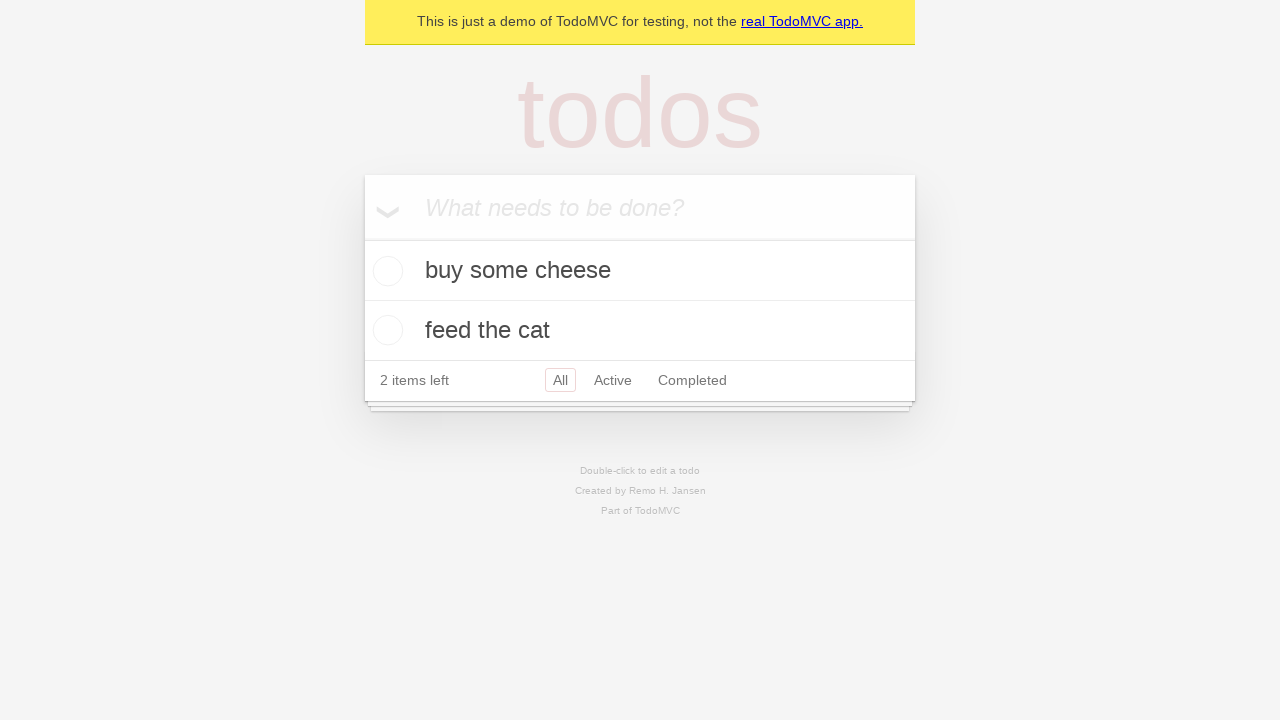